Tests window handling functionality by opening new windows, switching between them, navigating within windows, and closing specific windows

Starting URL: https://www.leafground.com/window.xhtml

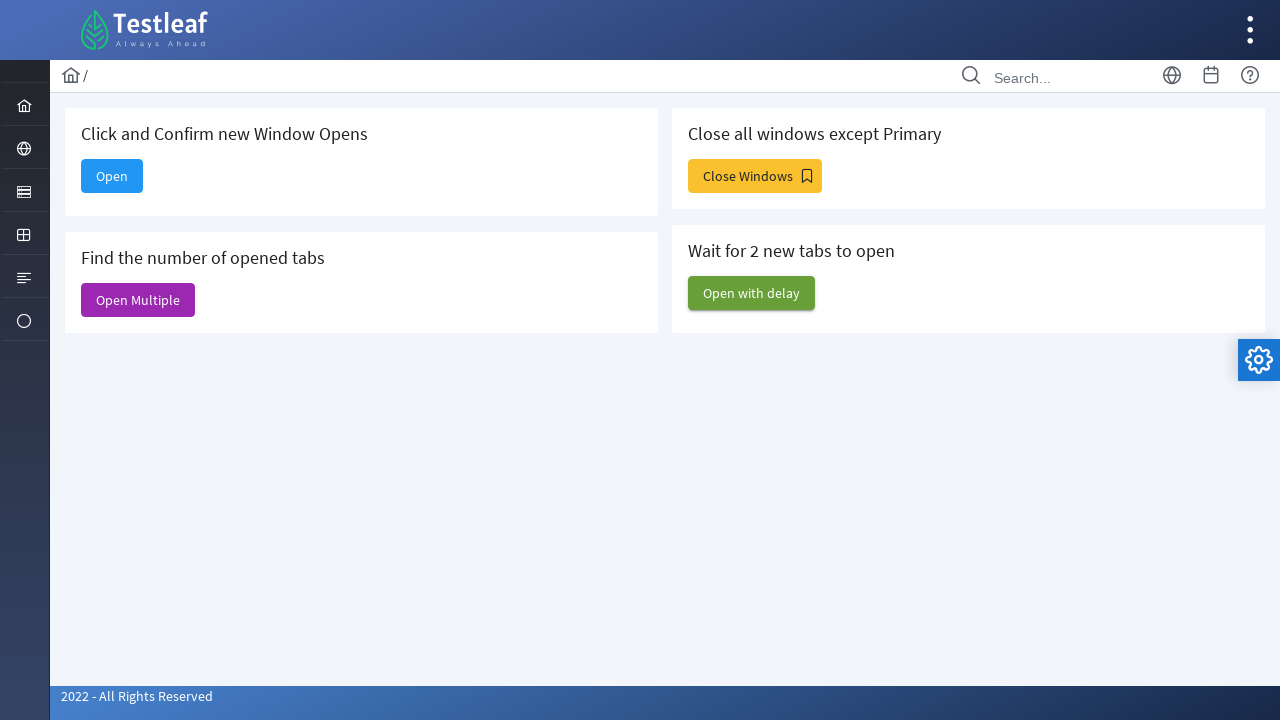

Stored reference to main window
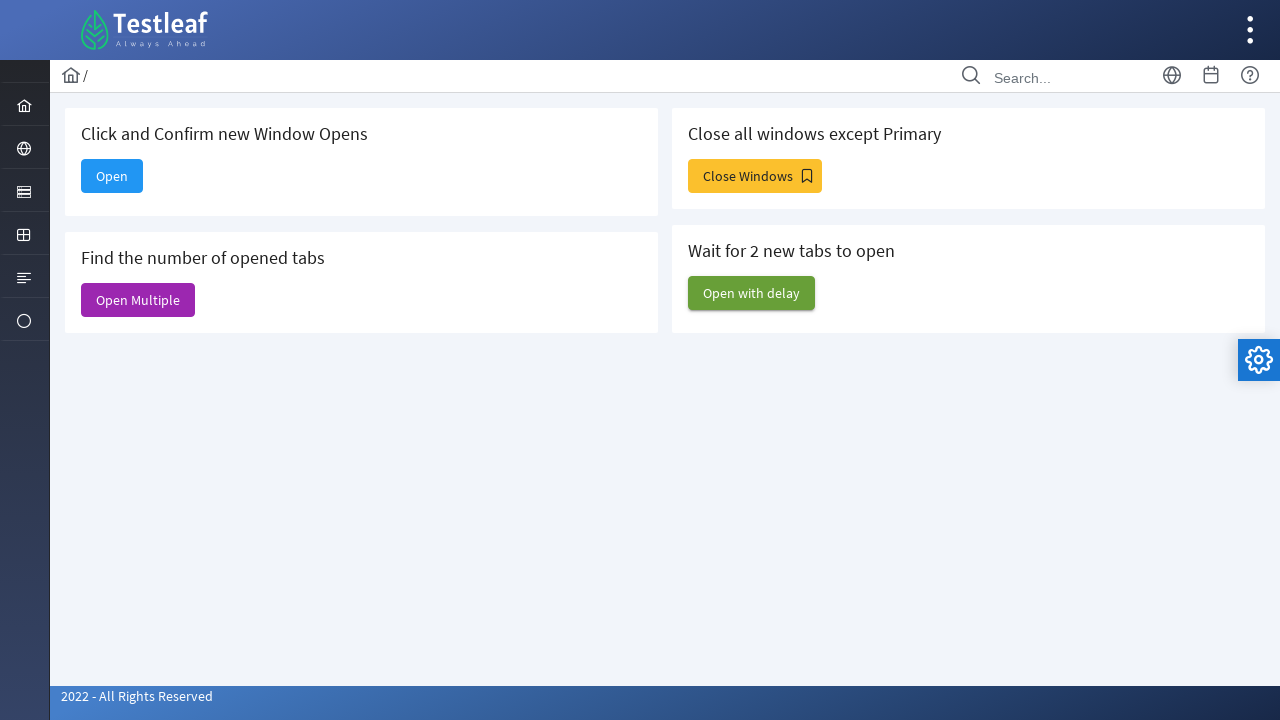

Clicked button to open new window at (112, 176) on #j_idt88\:new
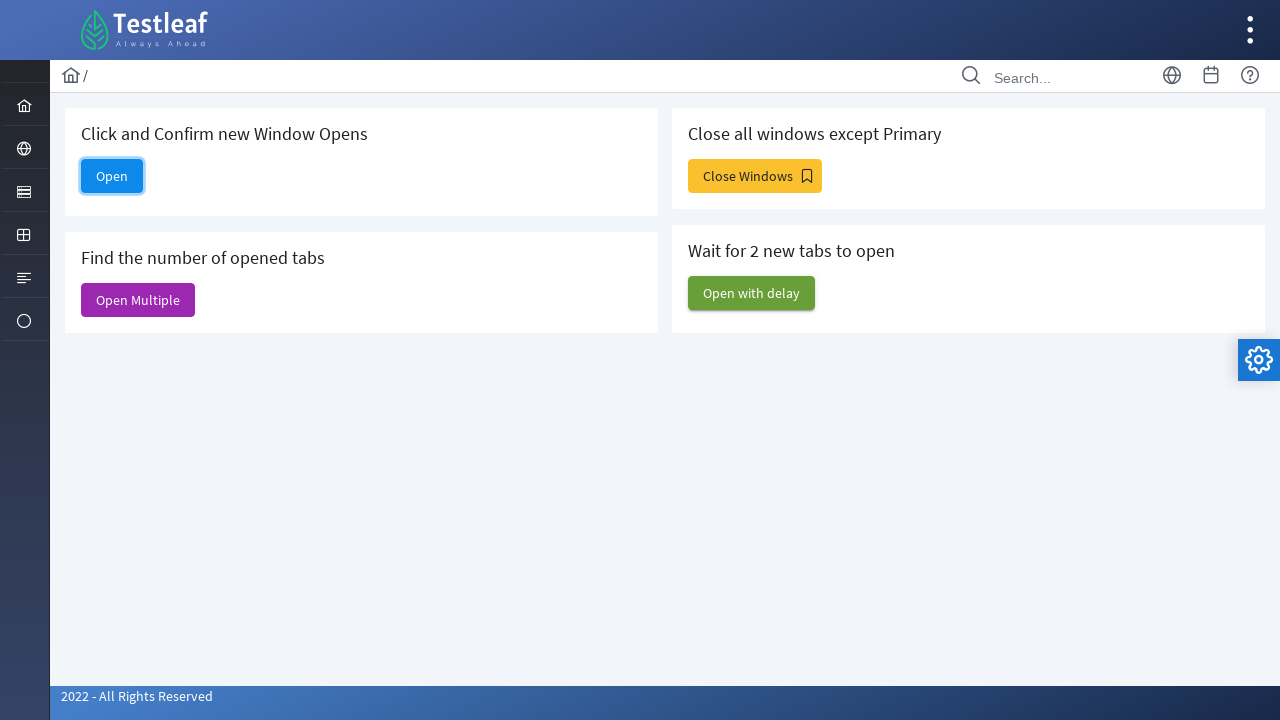

Waited for new window to open
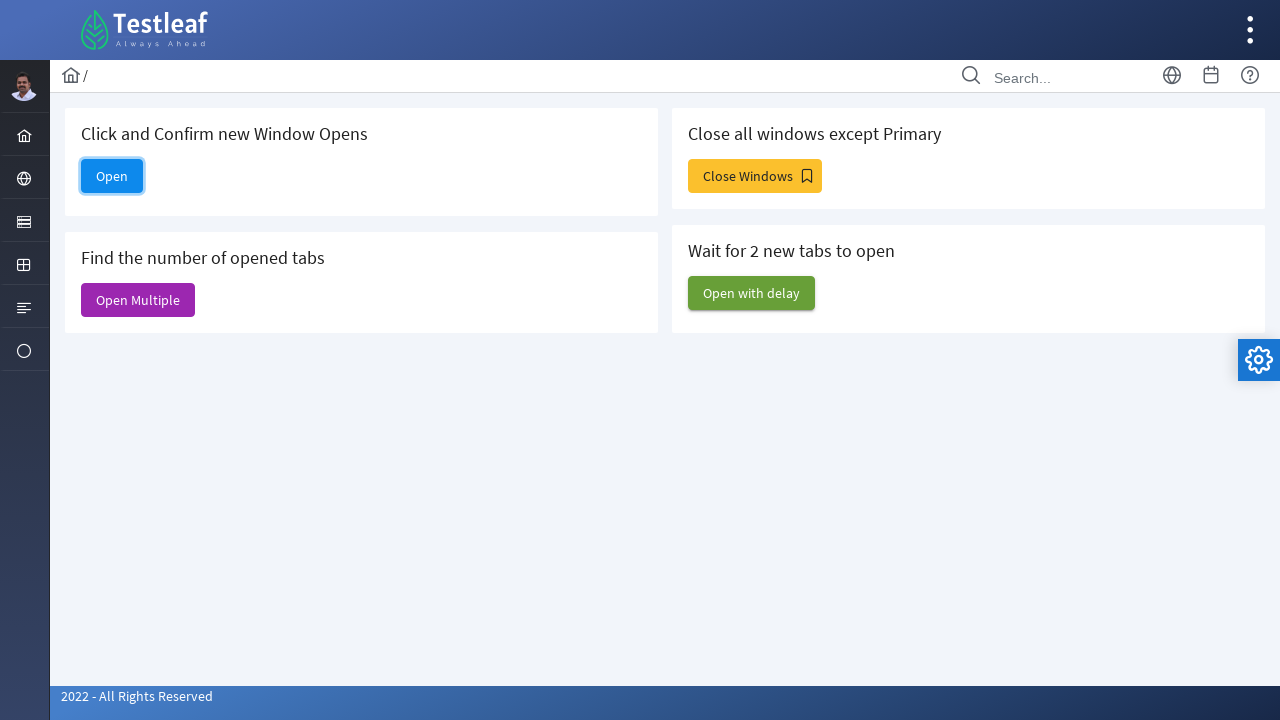

Switched to newly opened window
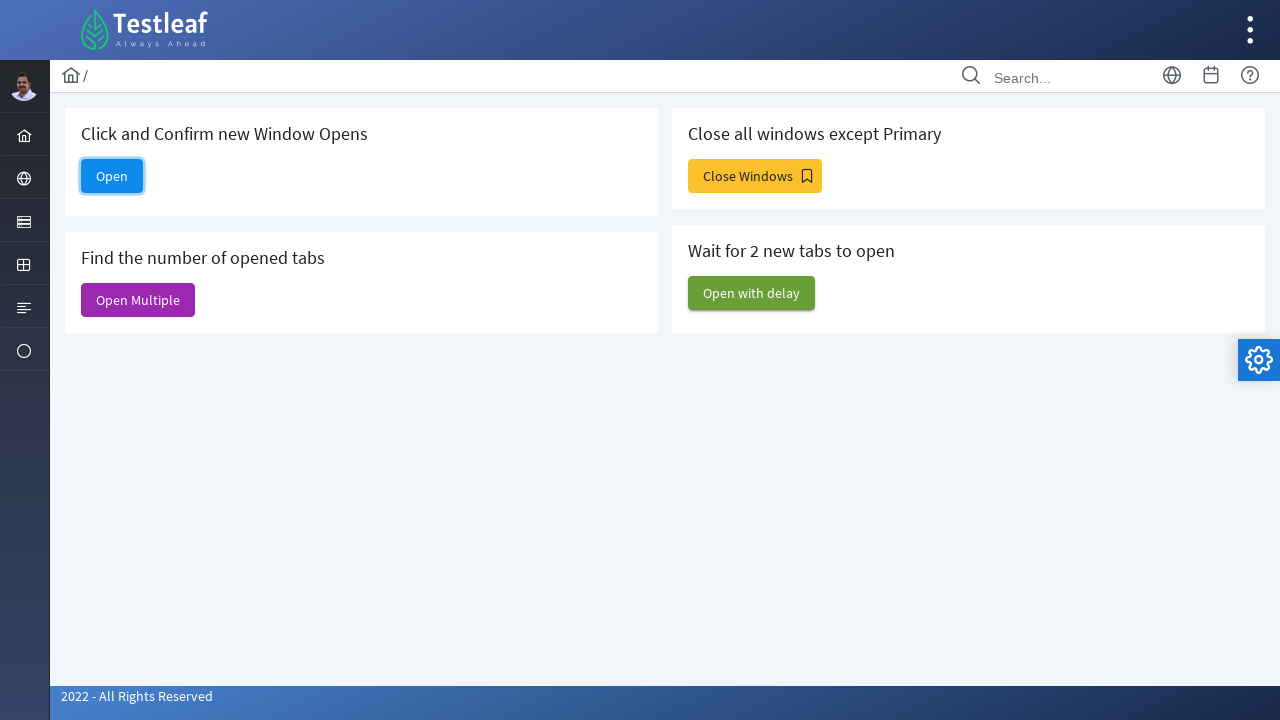

Clicked browse button in new window at (24, 175) on #menuform\:j_idt39
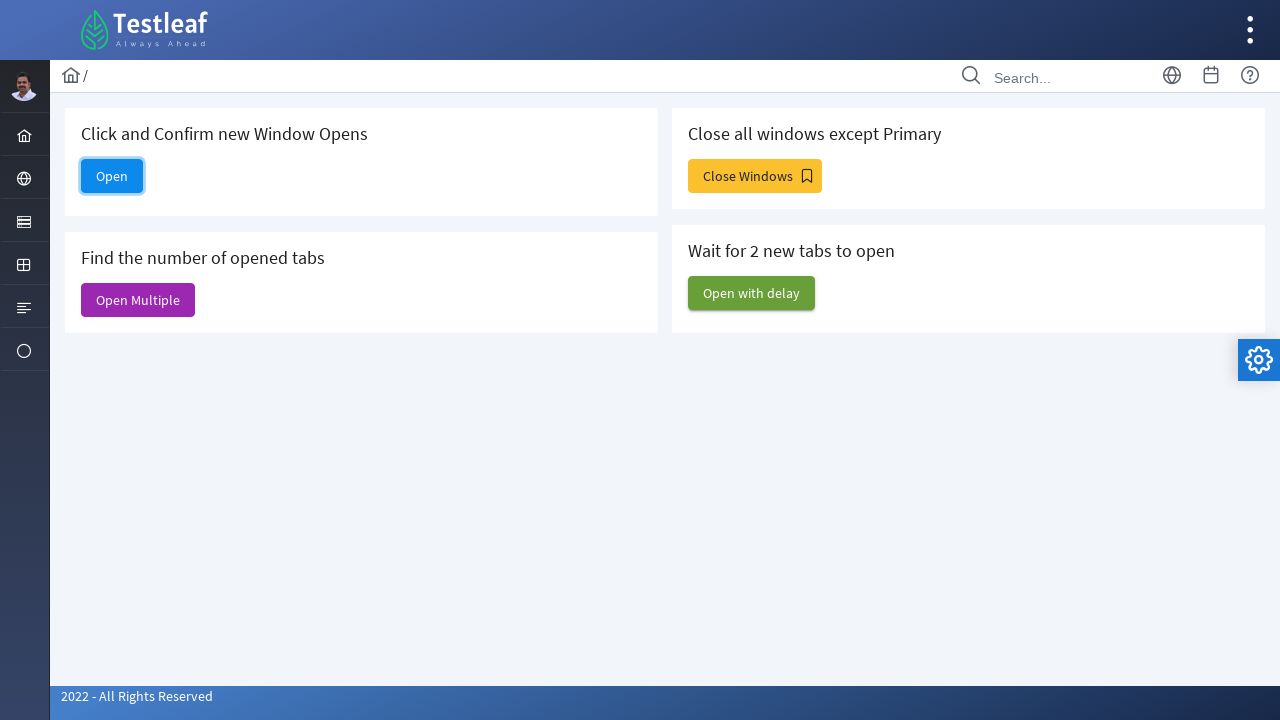

Clicked open frame option at (154, 222) on #menuform\:m_frame
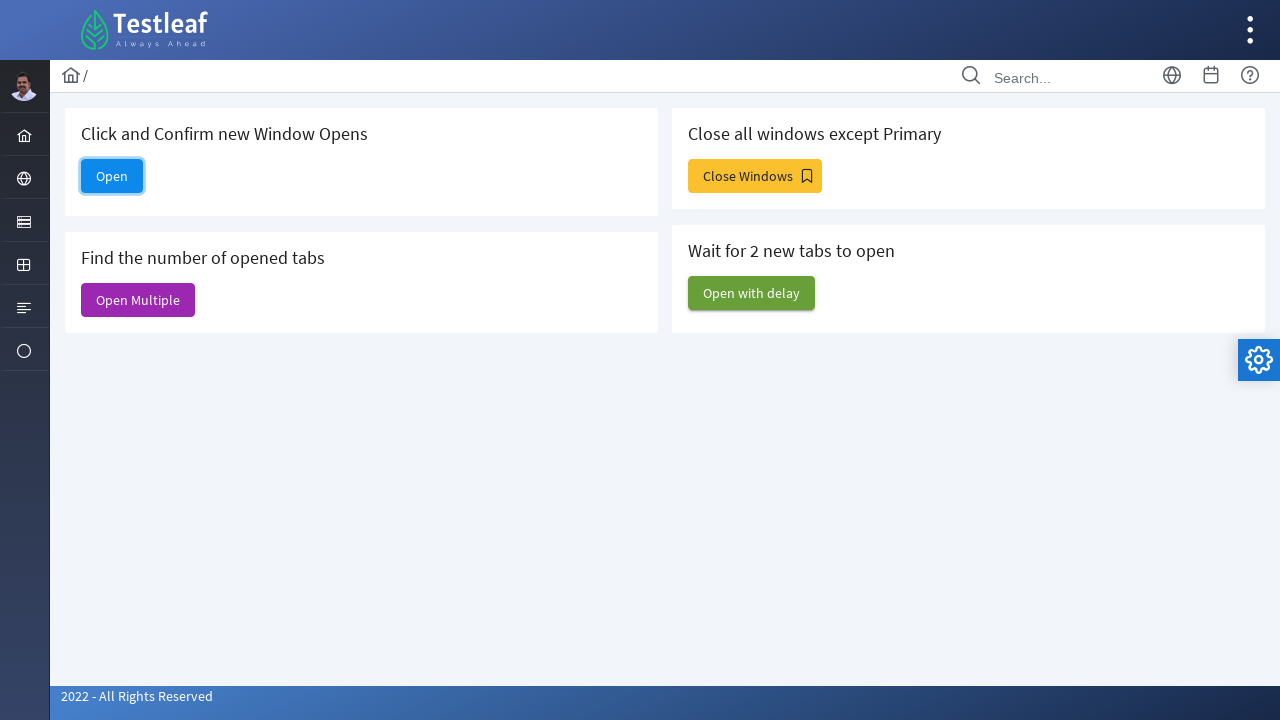

Closed the new window
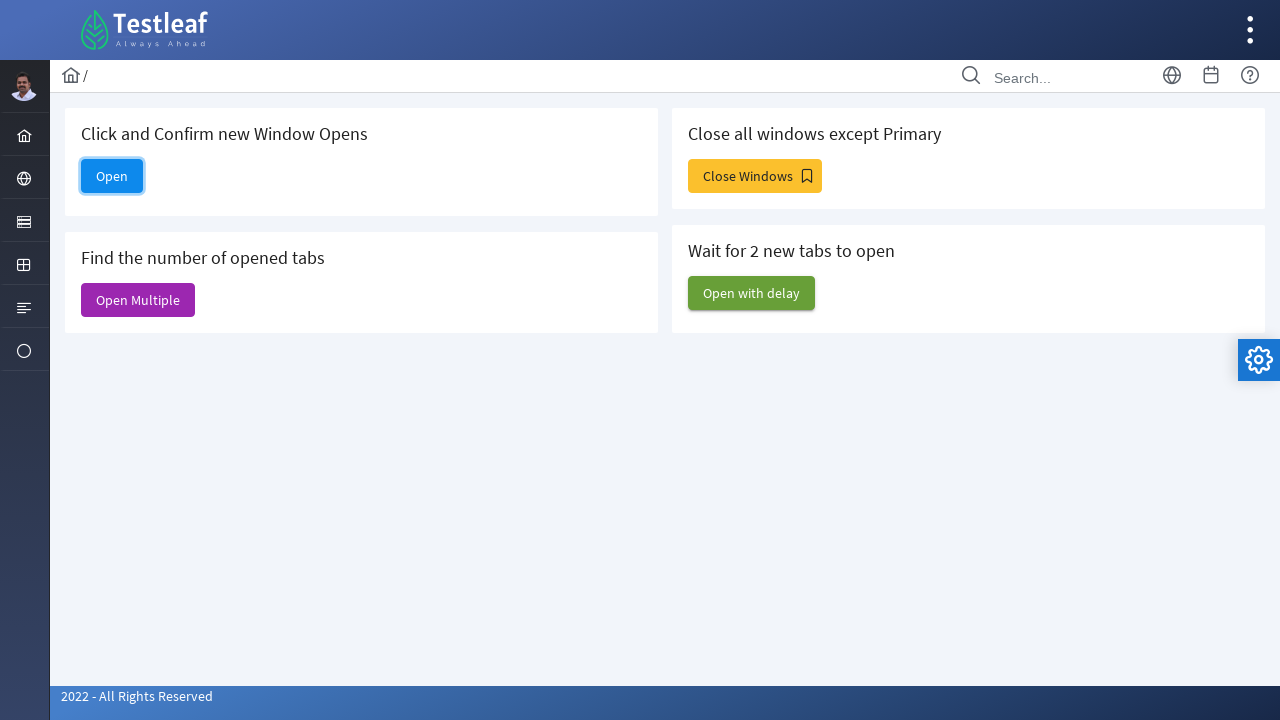

Clicked multiple windows button in main window at (138, 300) on #j_idt88\:j_idt91
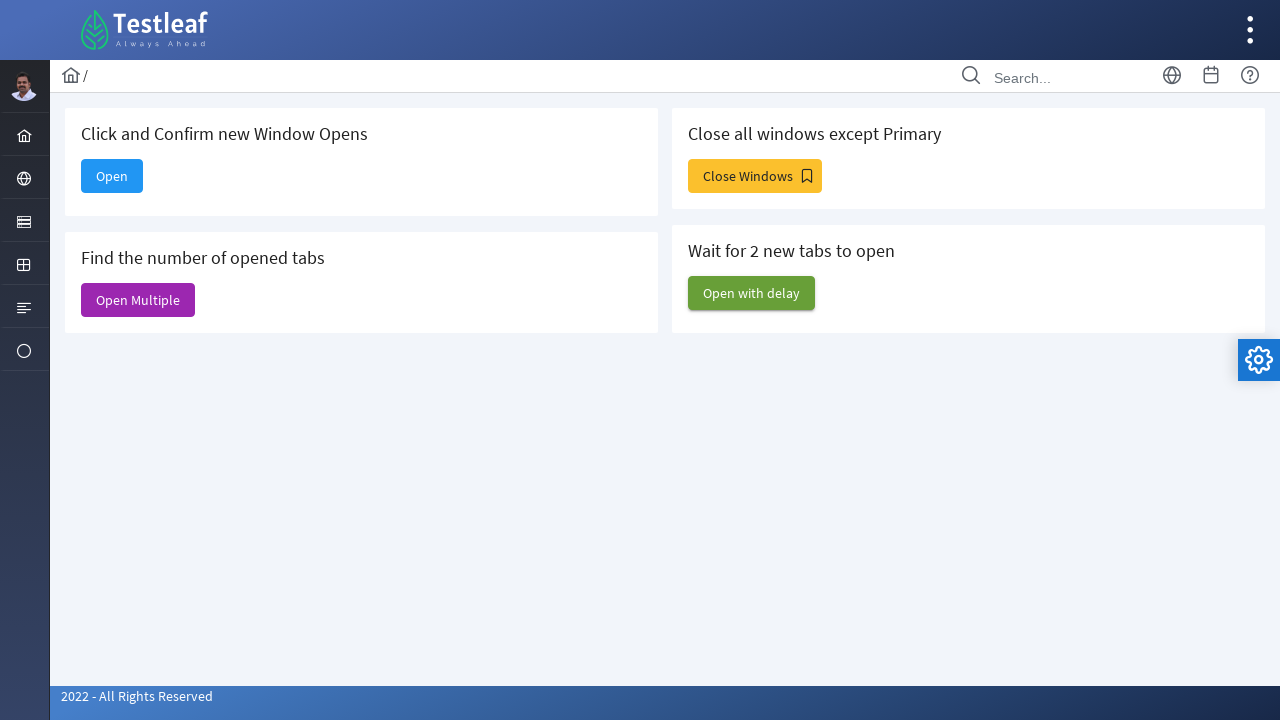

Waited for multiple windows to open
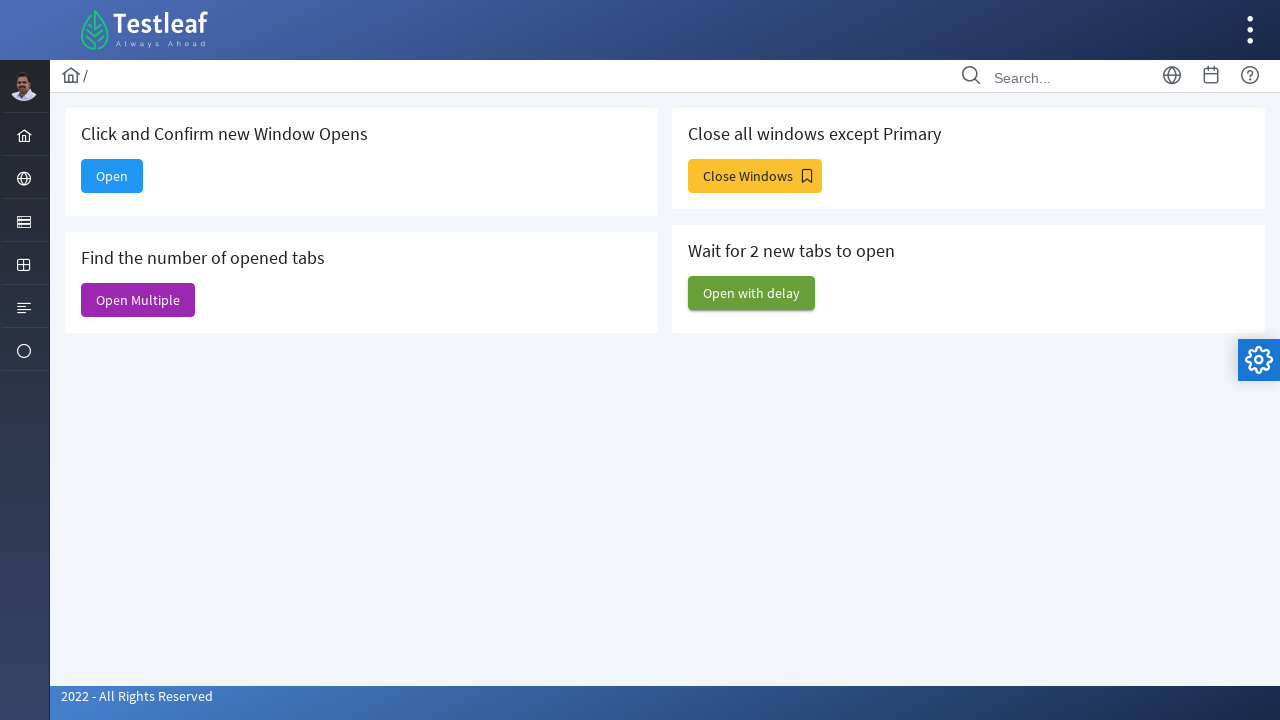

Clicked 'don't close me' button at (755, 176) on #j_idt88\:j_idt93
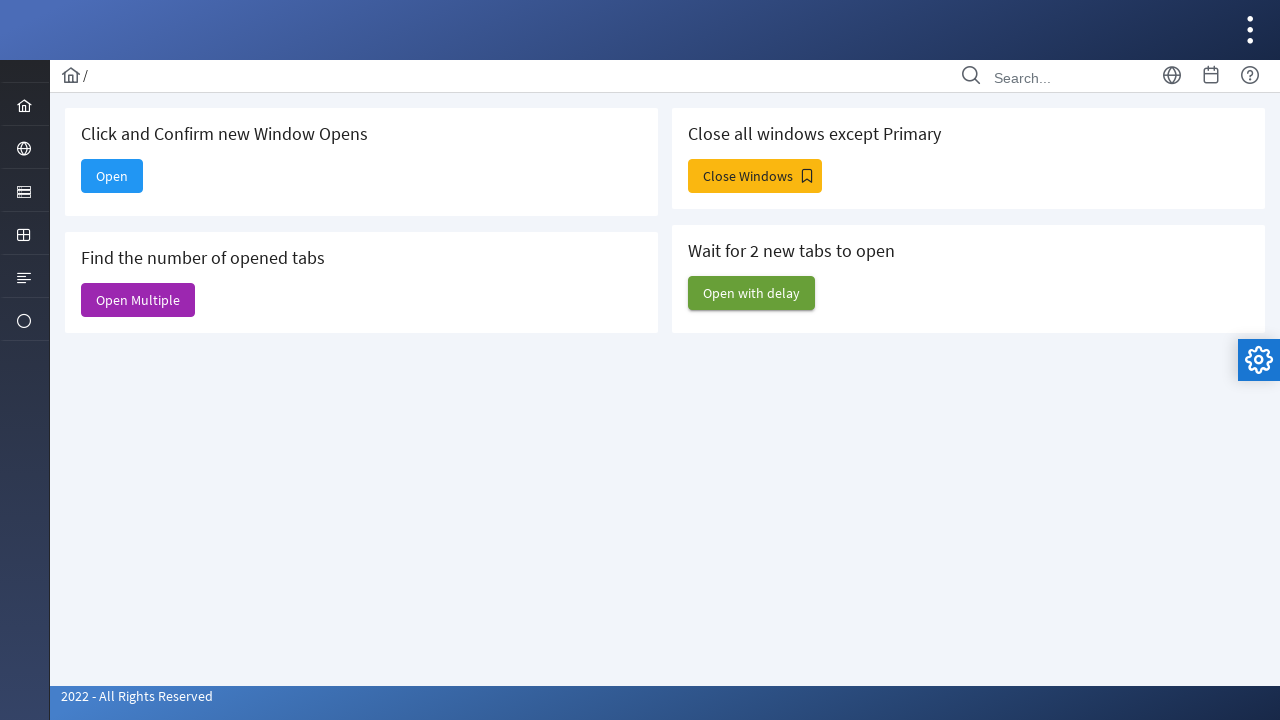

Waited for new windows to open after clicking 'don't close me'
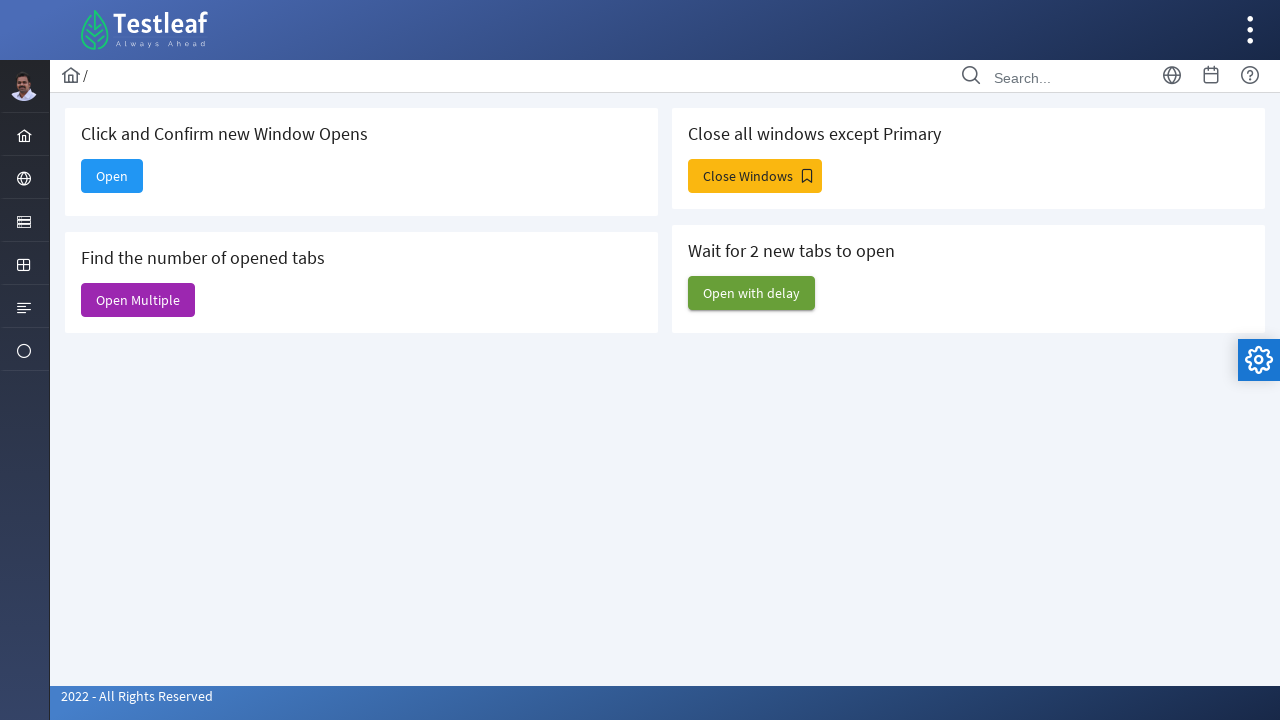

Closed extra window
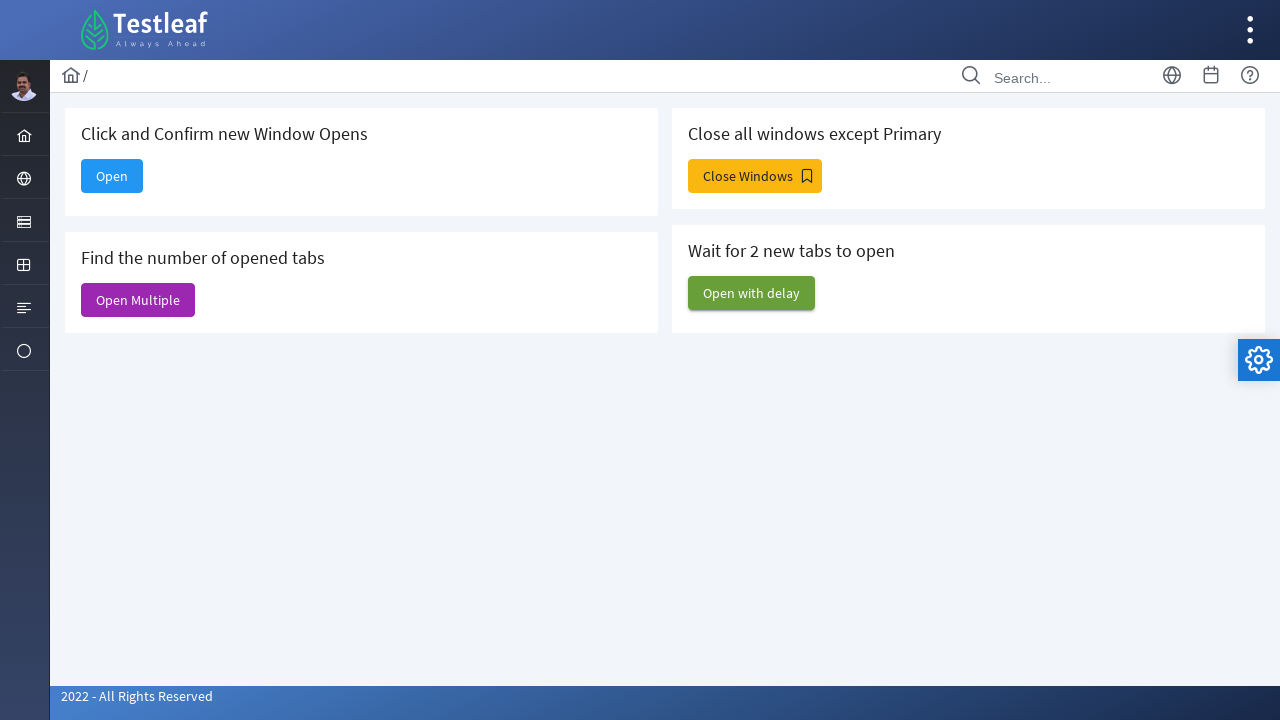

Closed extra window
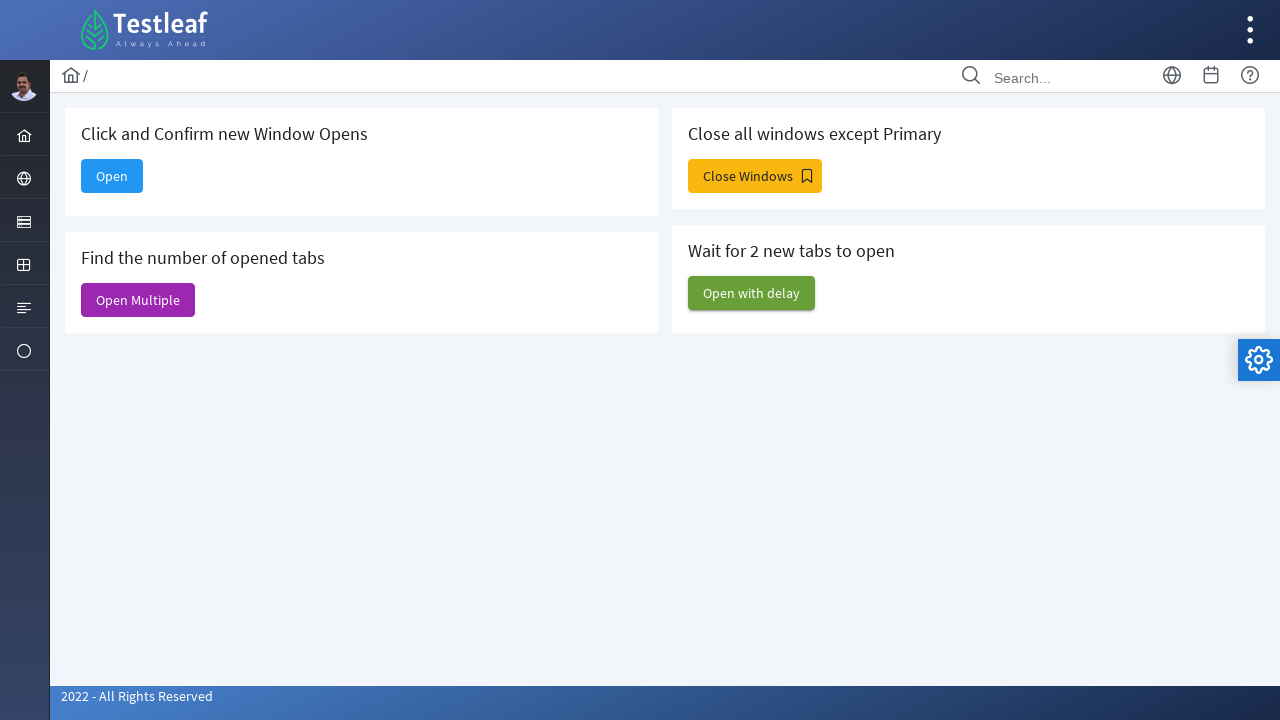

Closed extra window
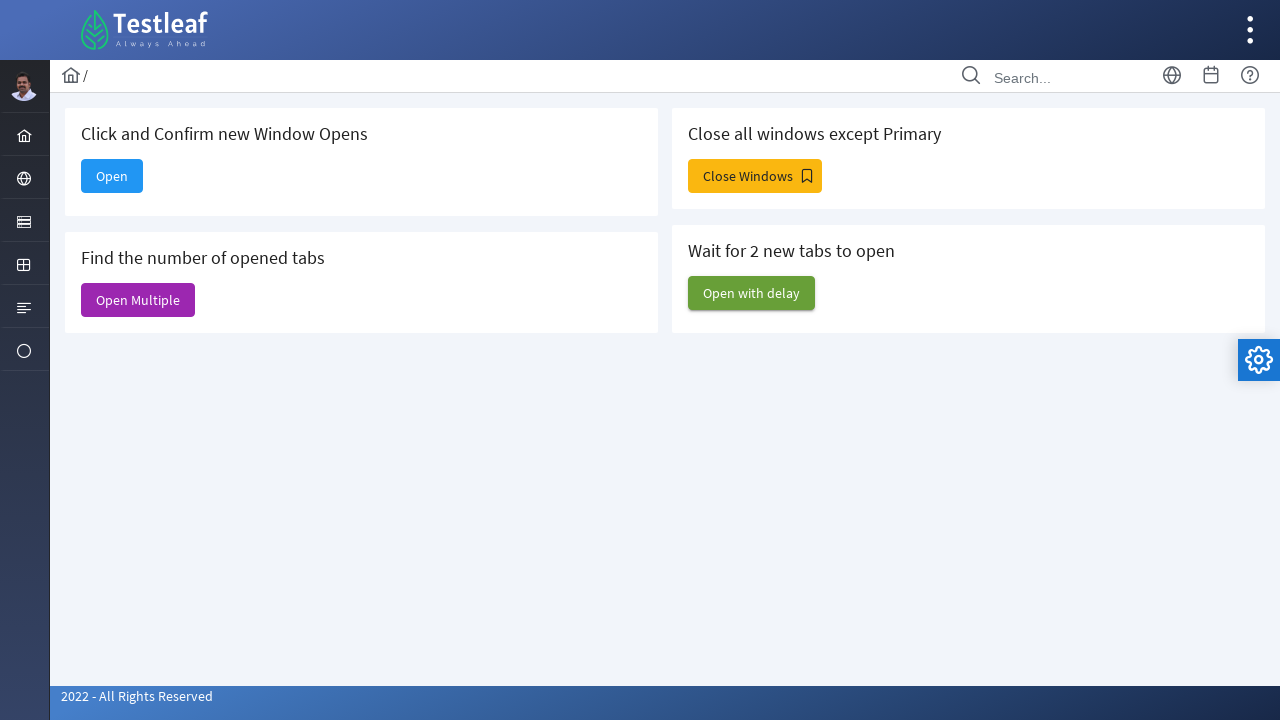

Closed extra window
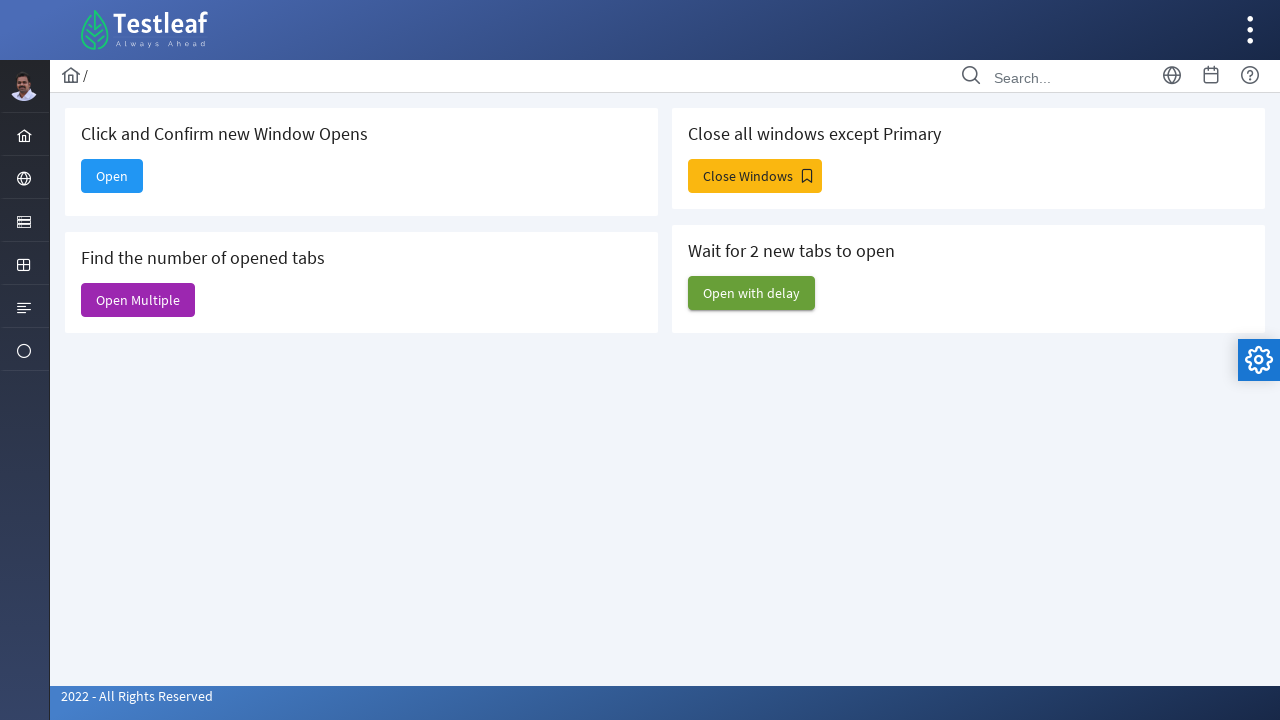

Closed extra window
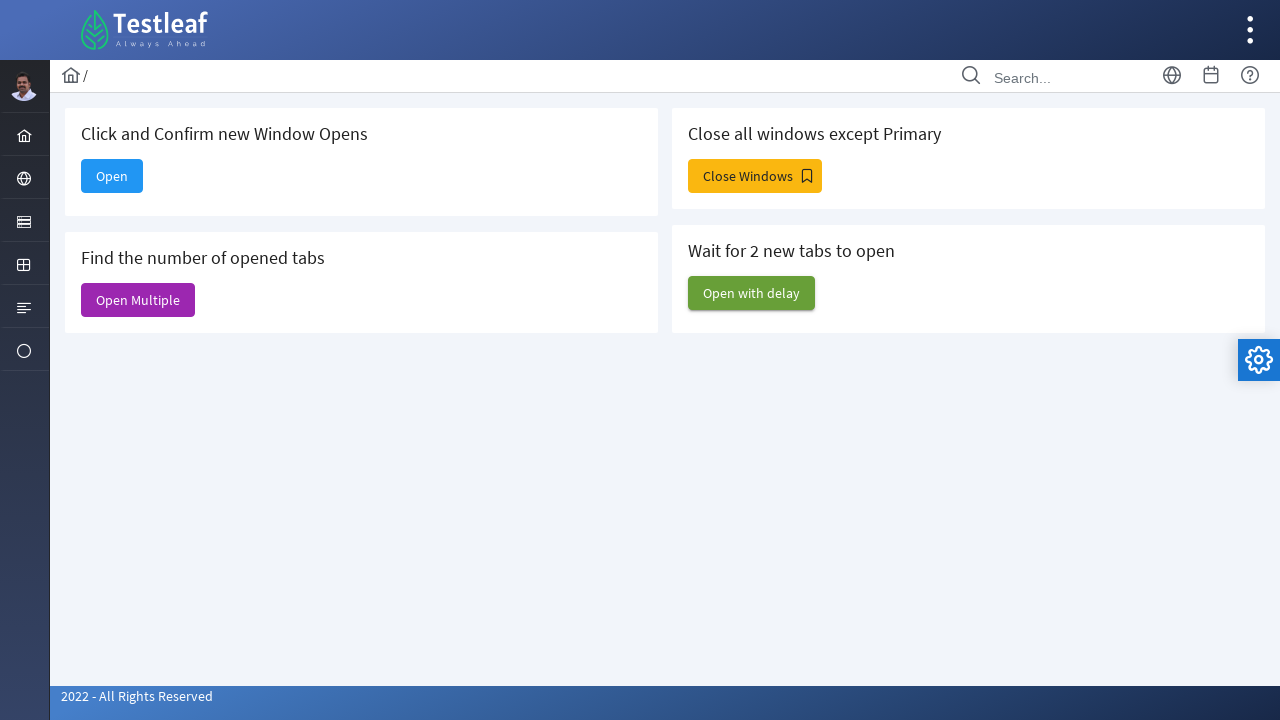

Closed extra window
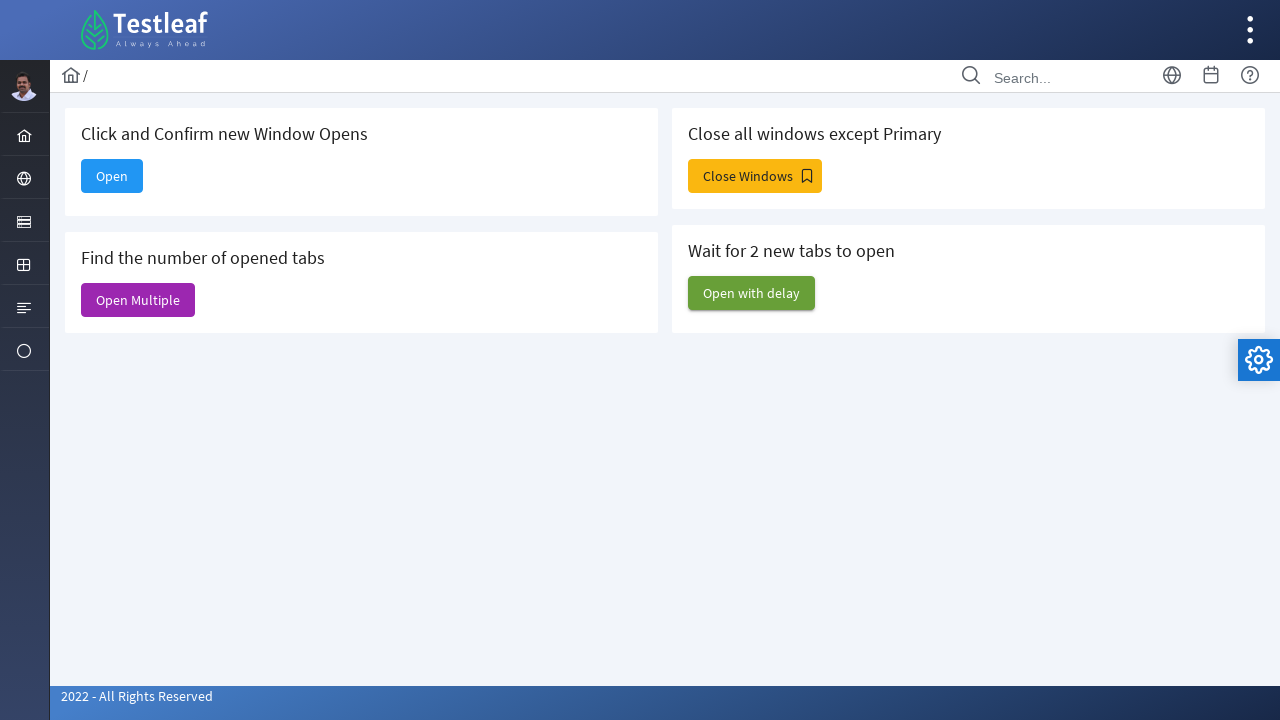

Closed extra window
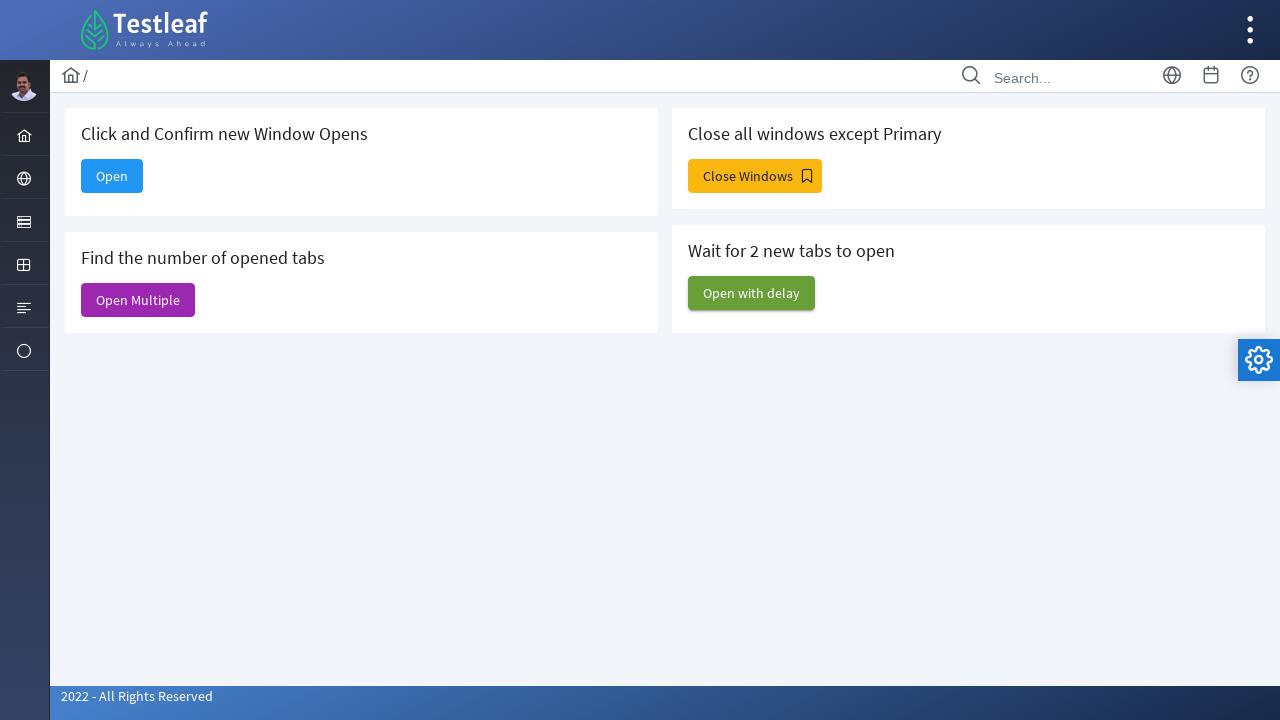

Closed extra window
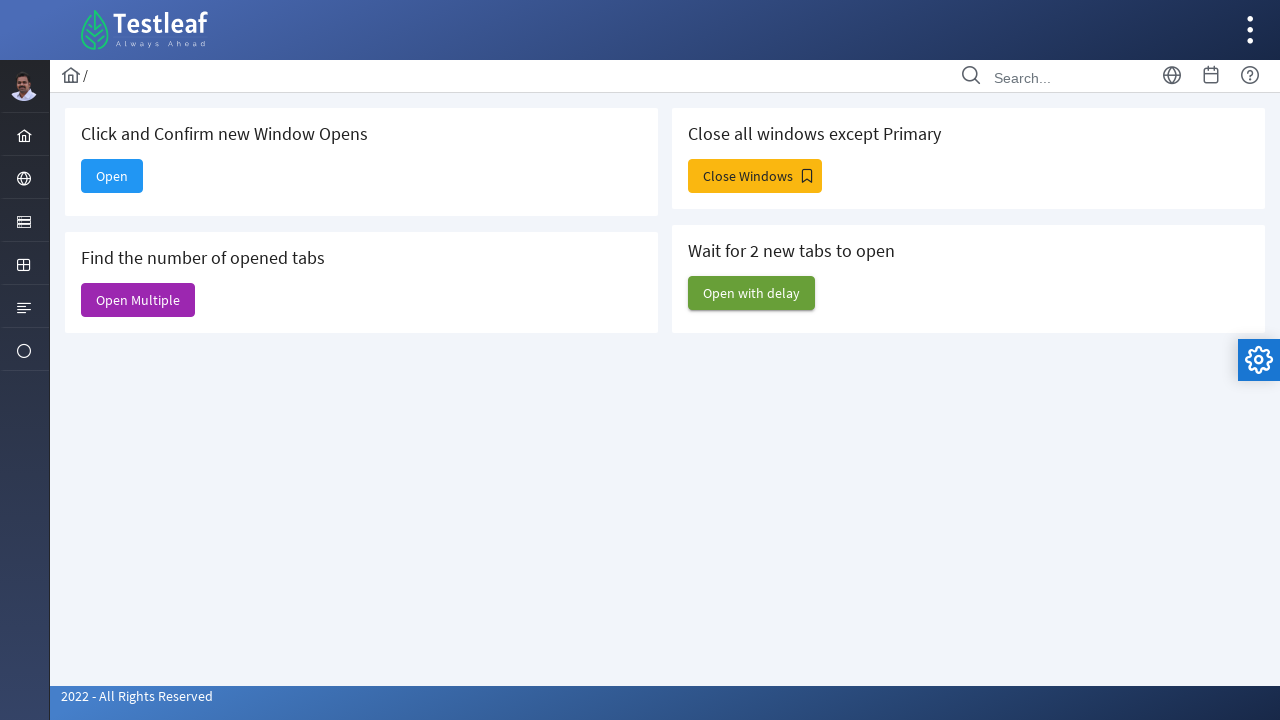

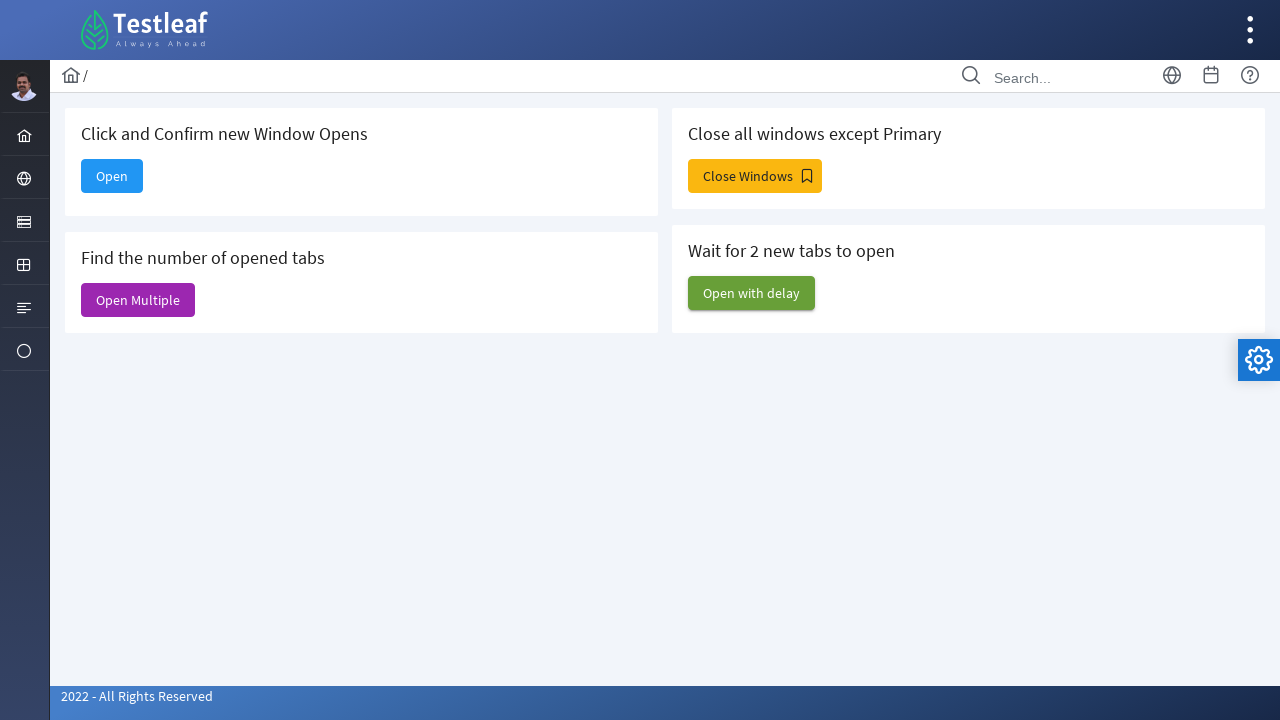